Tests geolocation override by setting fake coordinates for Mountain View, clicking the "Where am I?" button, and verifying the displayed latitude and longitude values

Starting URL: https://the-internet.herokuapp.com/geolocation

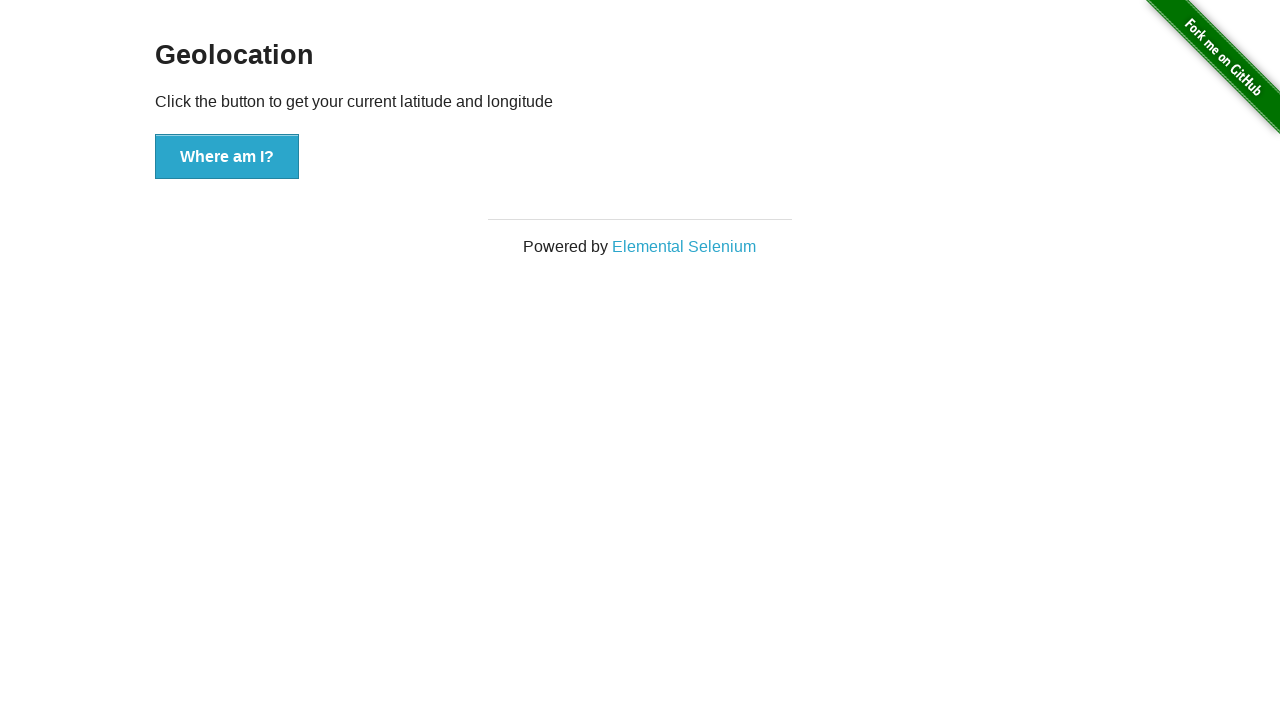

Set geolocation to Mountain View coordinates (37.386052, -122.083851)
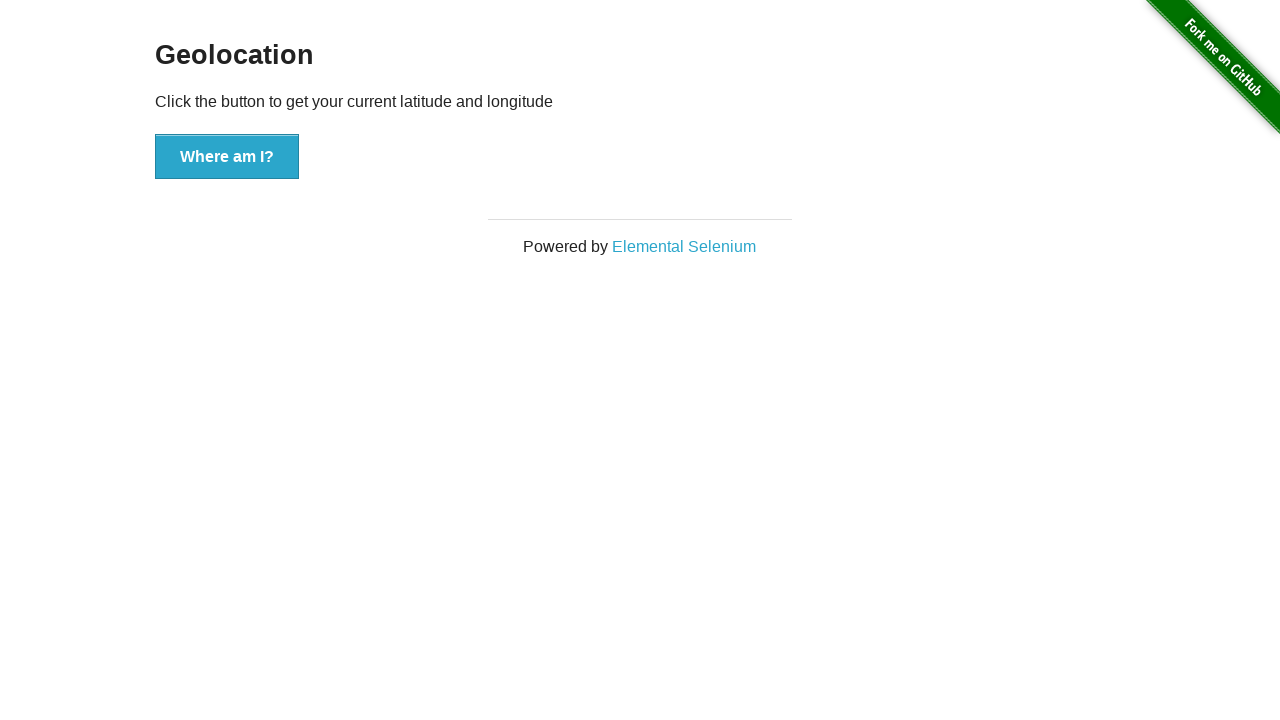

Granted geolocation permissions
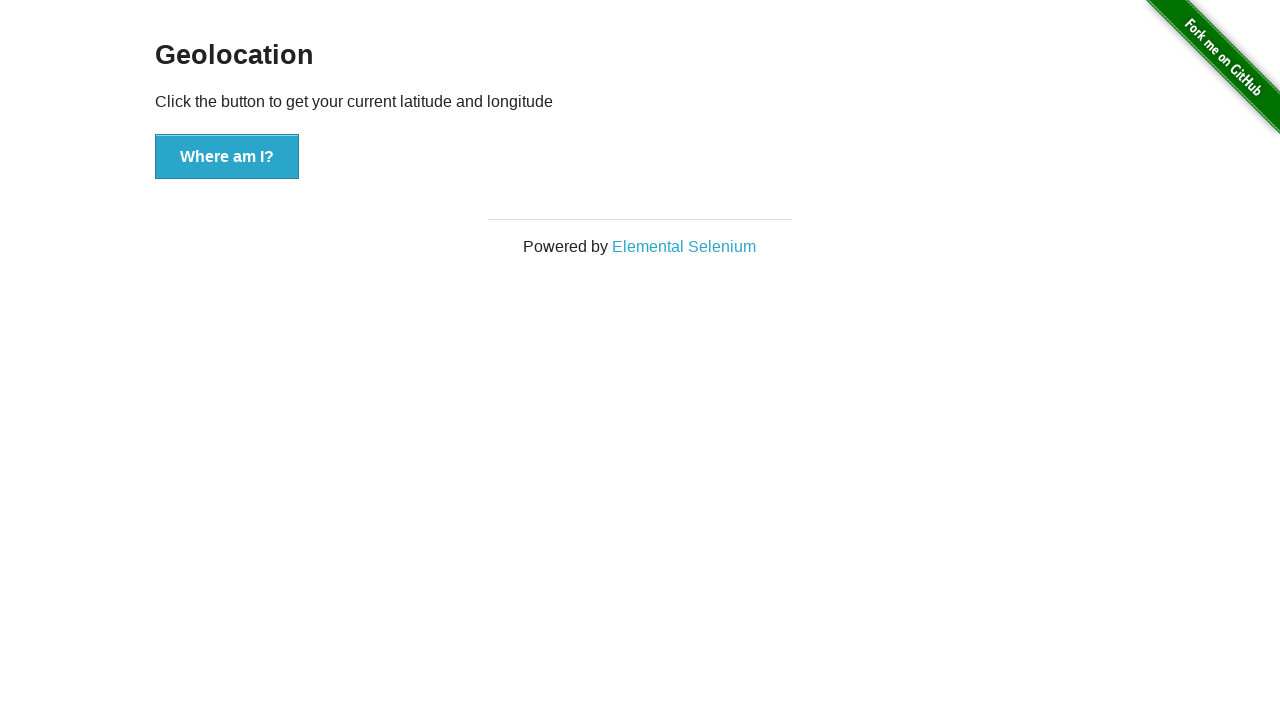

Clicked 'Where am I?' button at (227, 157) on xpath=//button[.='Where am I?']
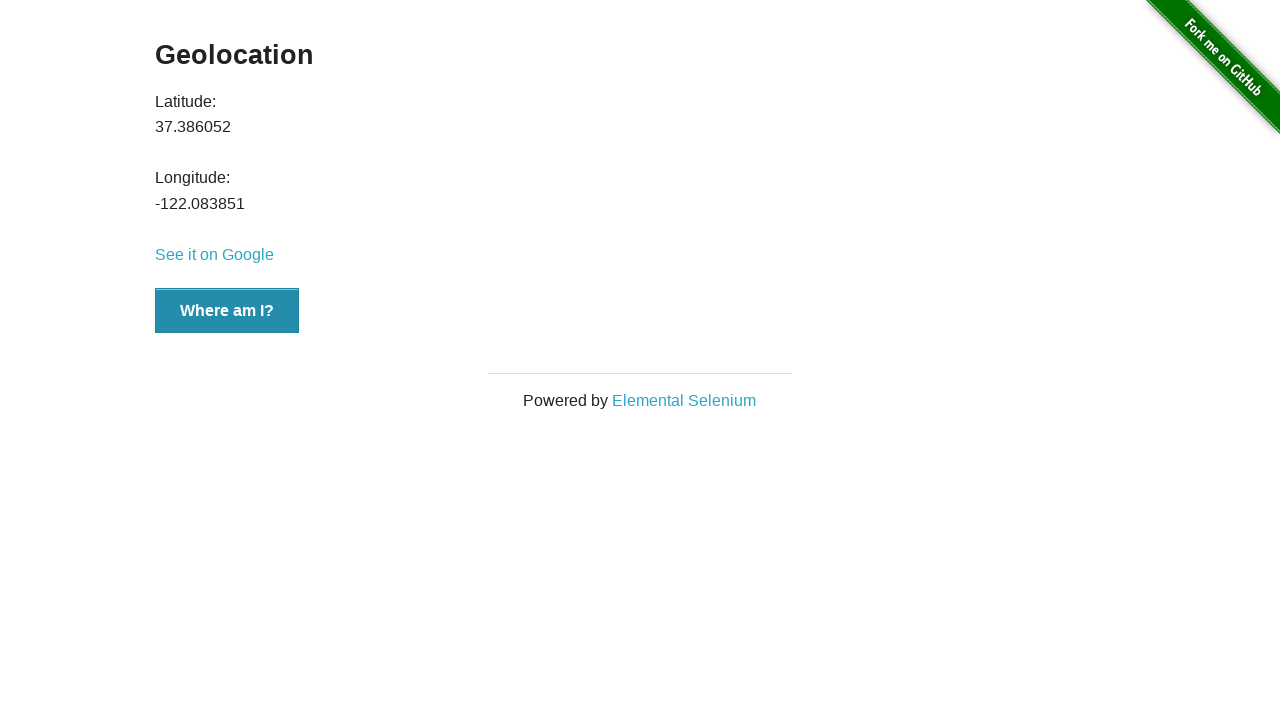

Latitude value element loaded
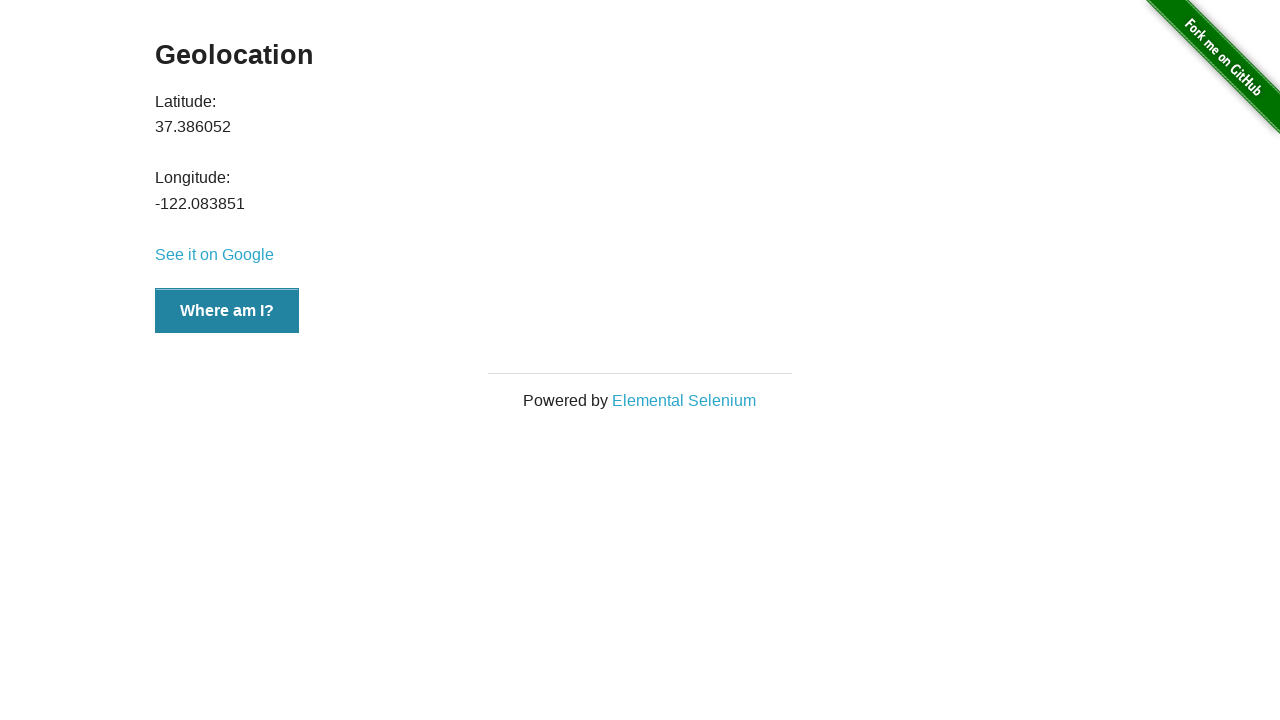

Verified latitude value is 37.386052
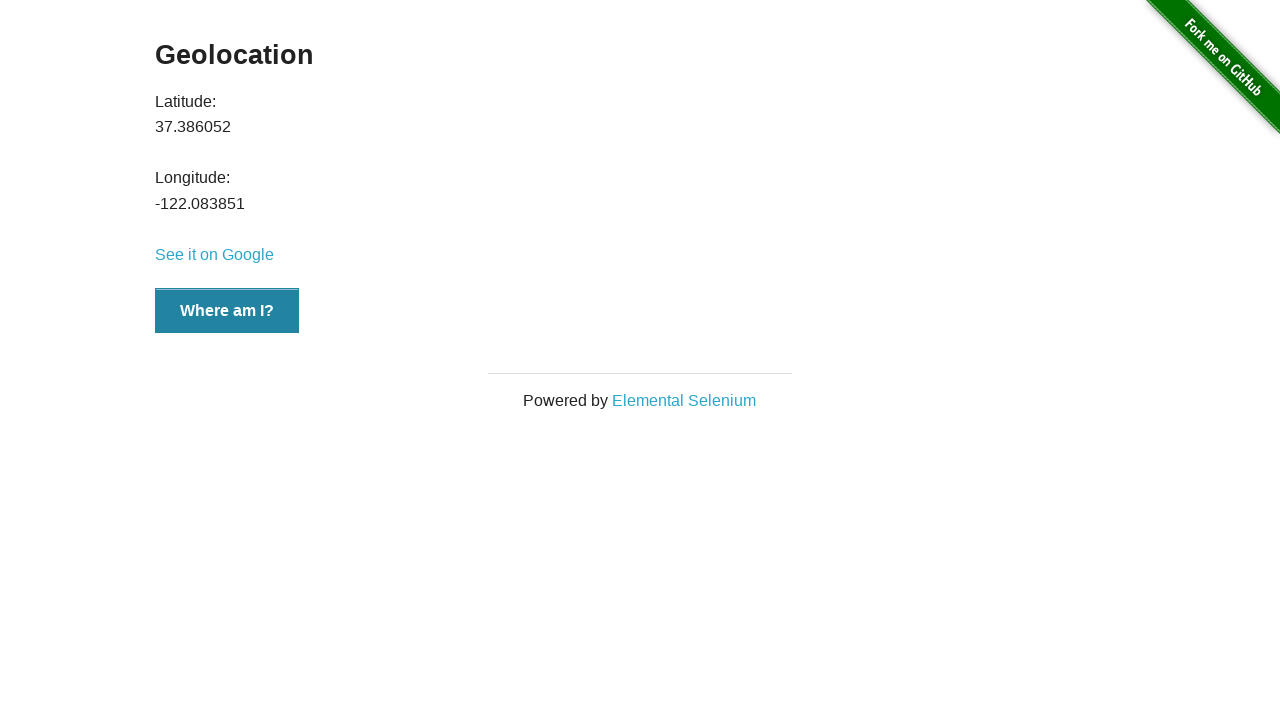

Verified longitude value is -122.083851
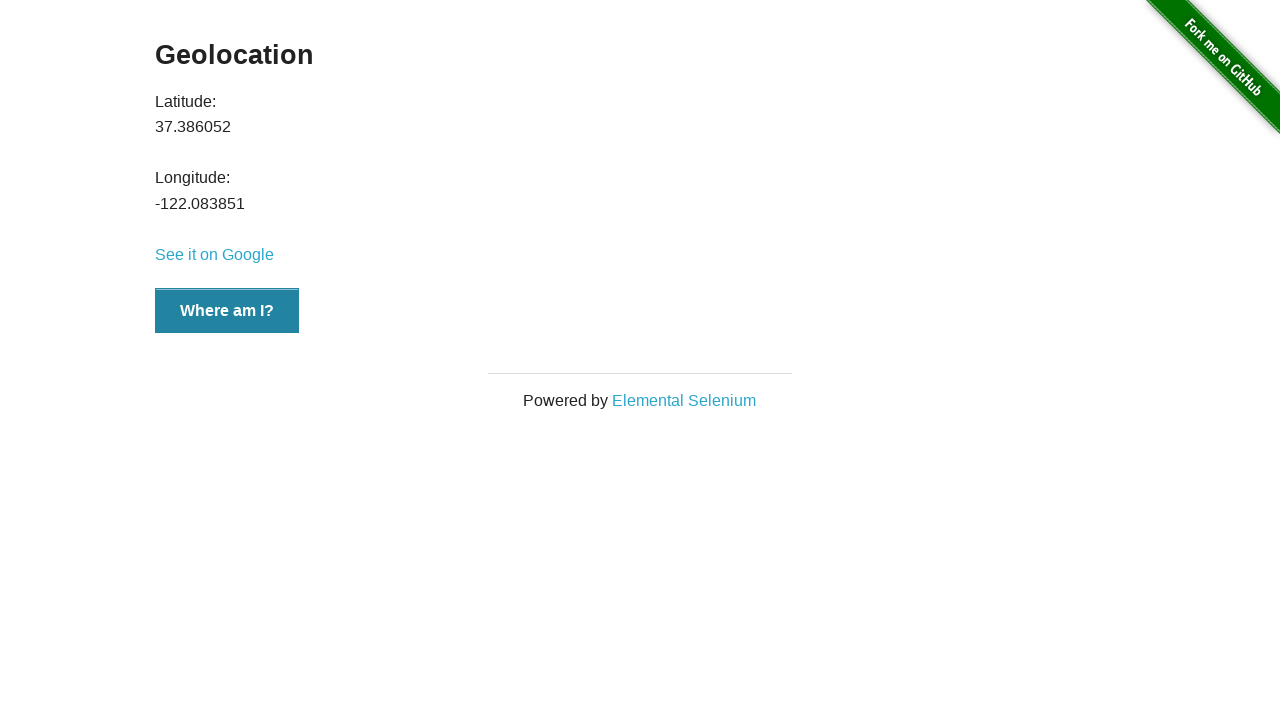

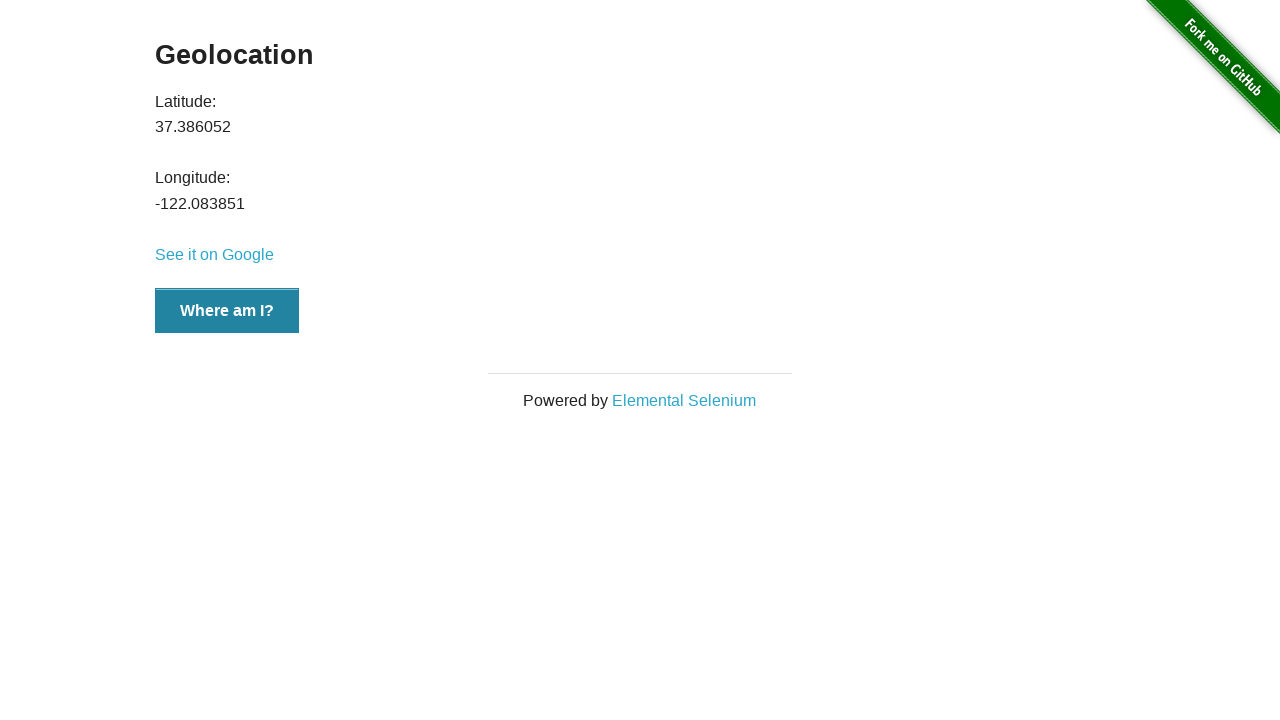